Tests activating a button by pressing Enter key on it

Starting URL: https://portaldev.cms.gov/portal/

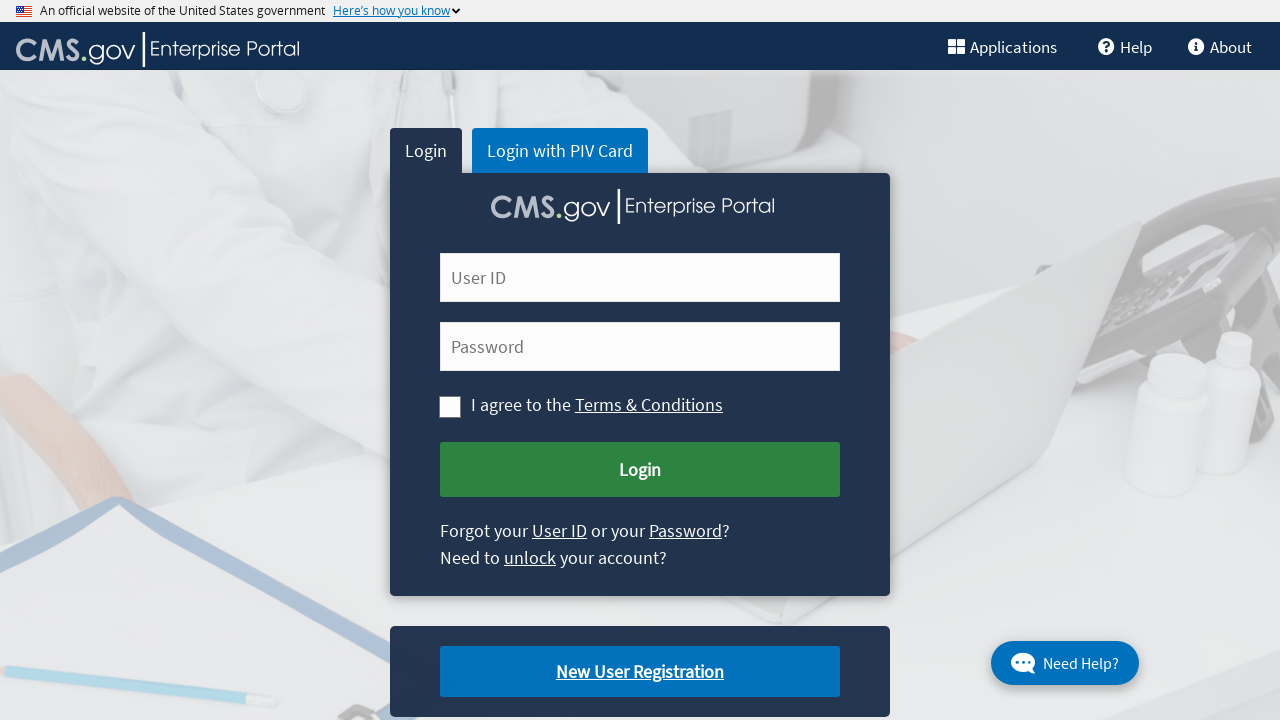

Navigated to CMS portal dev login page
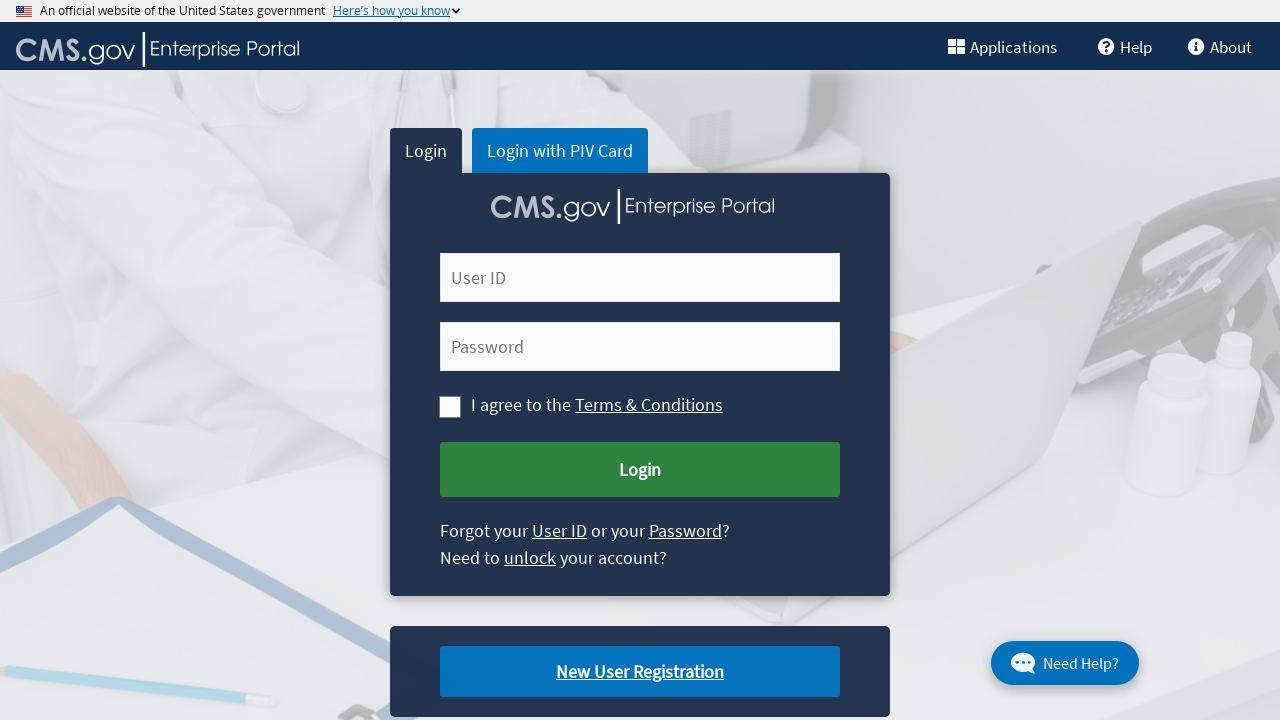

Focused on the login submit button on #cms-login-submit
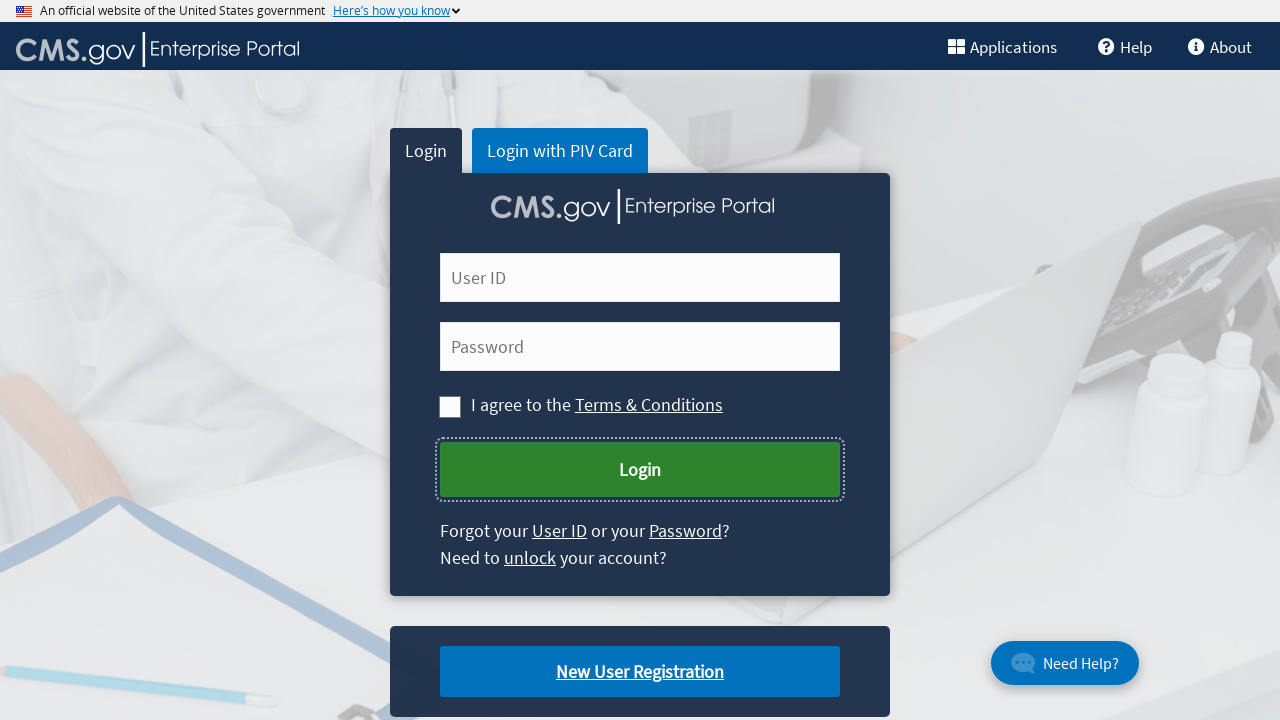

Pressed Enter key on the login submit button to activate it on #cms-login-submit
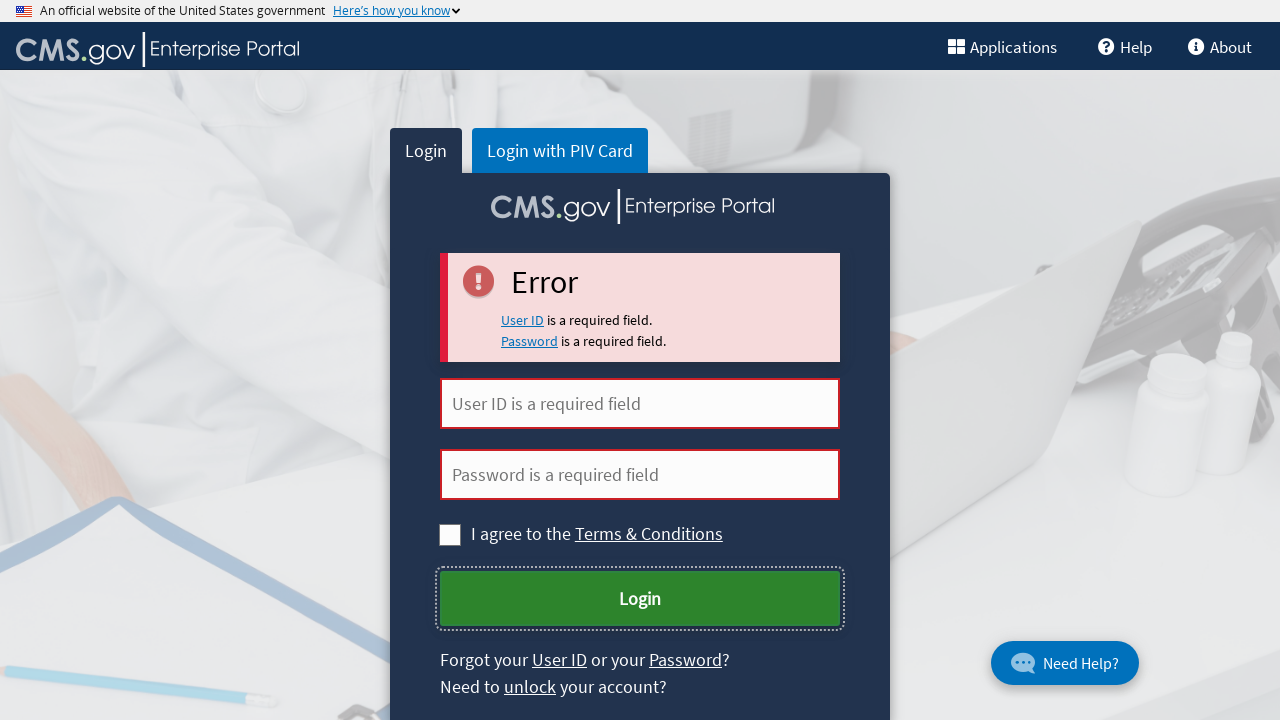

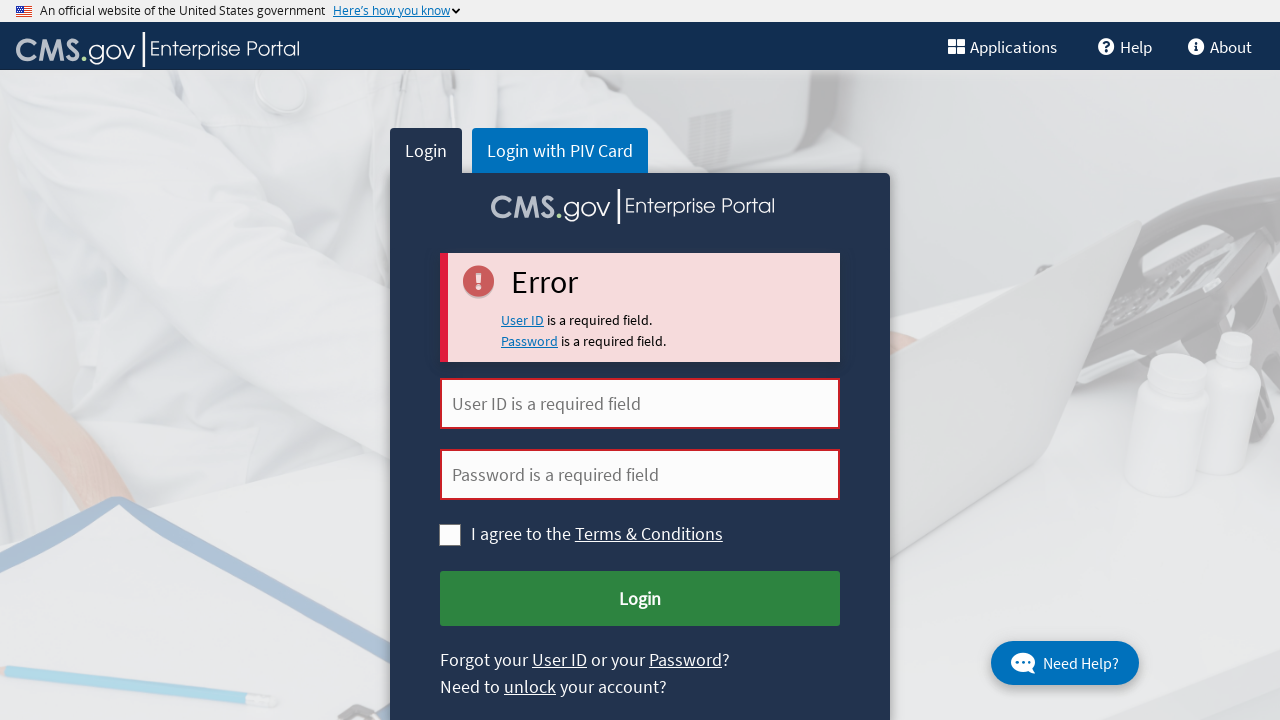